Tests alert handling functionality by triggering alerts and confirming/dismissing them

Starting URL: https://rahulshettyacademy.com/AutomationPractice/

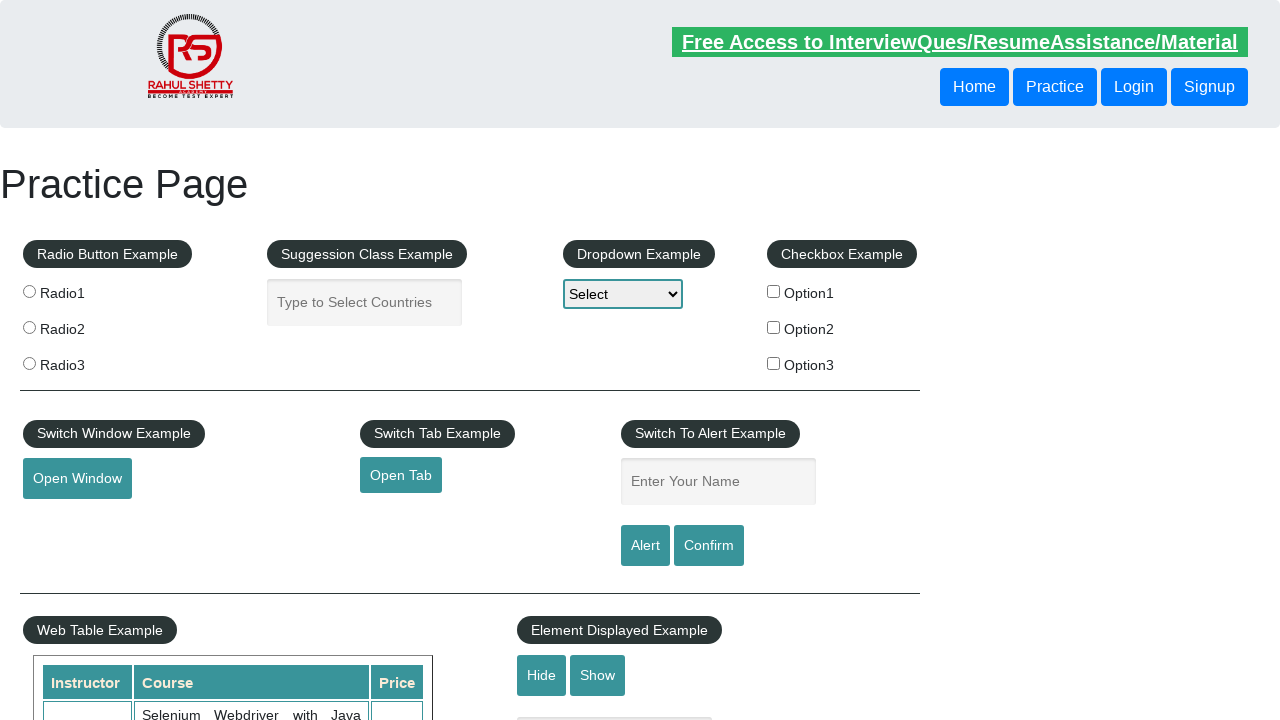

Filled name field with 'Alert Test' on #name
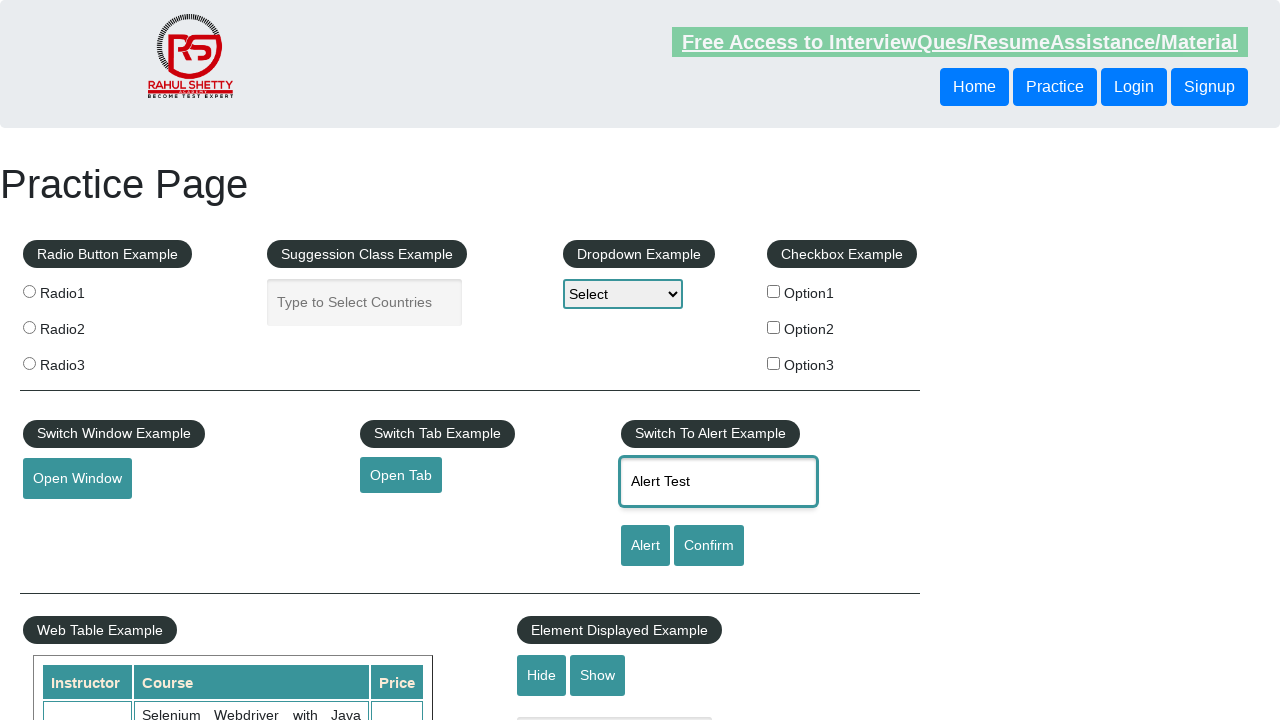

Set up dialog handler to accept alerts
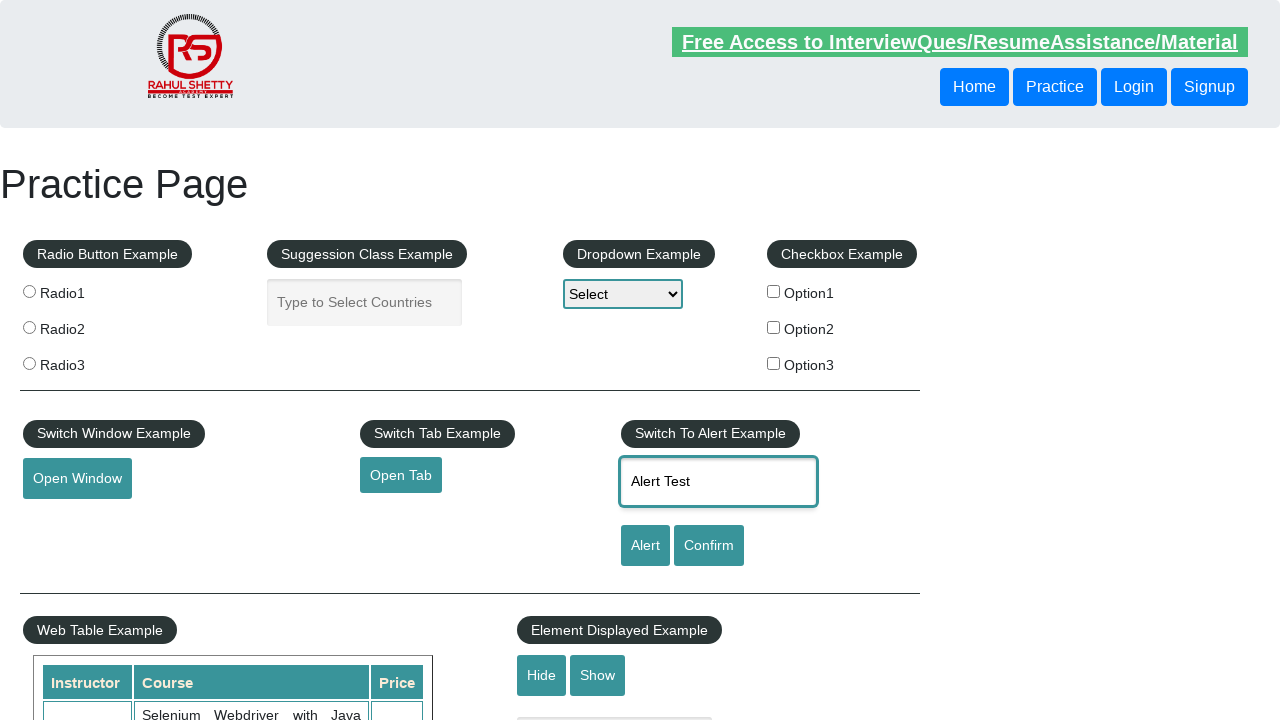

Clicked alert button and accepted the alert dialog at (645, 546) on #alertbtn
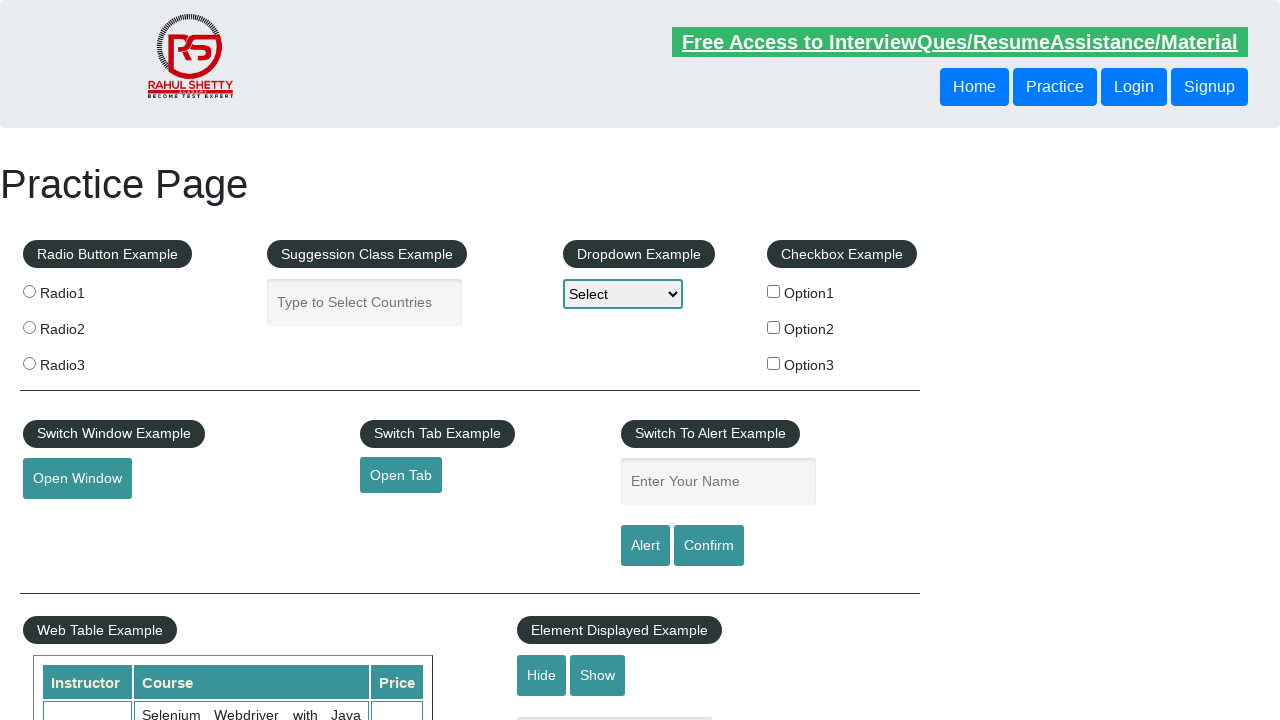

Set up dialog handler to dismiss confirmation dialogs
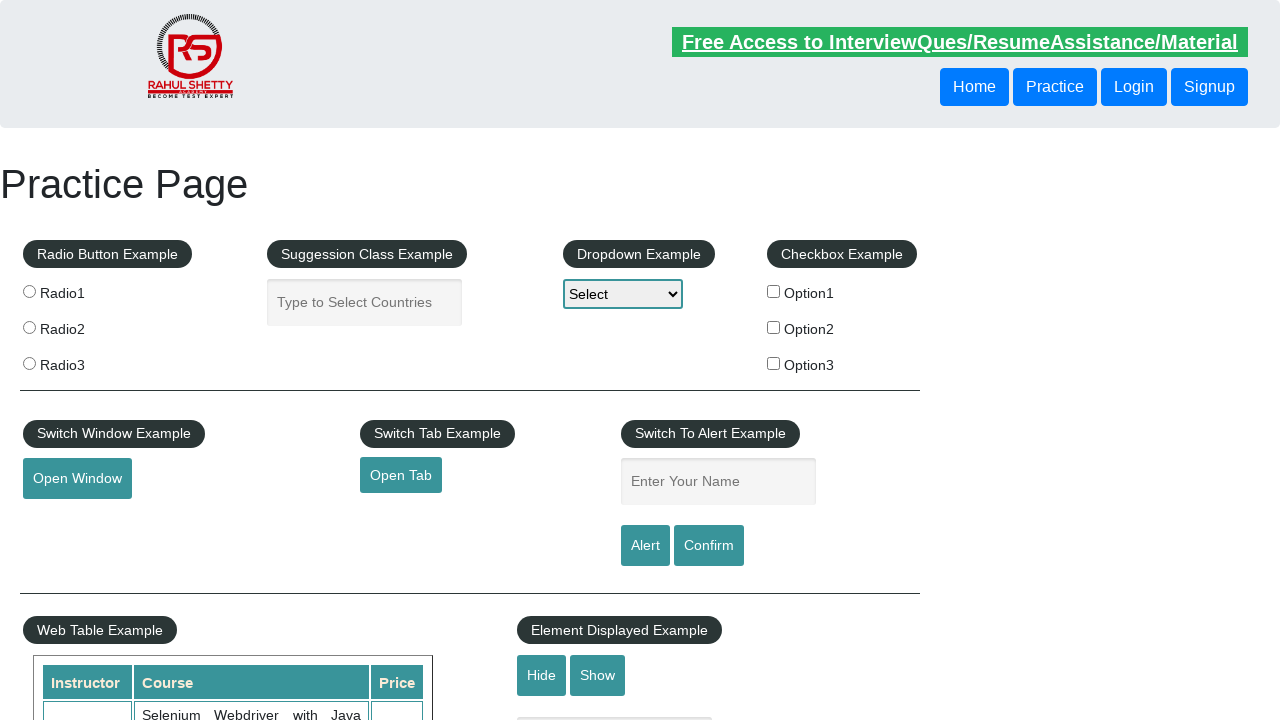

Clicked confirm button and dismissed the confirmation dialog at (709, 546) on #confirmbtn
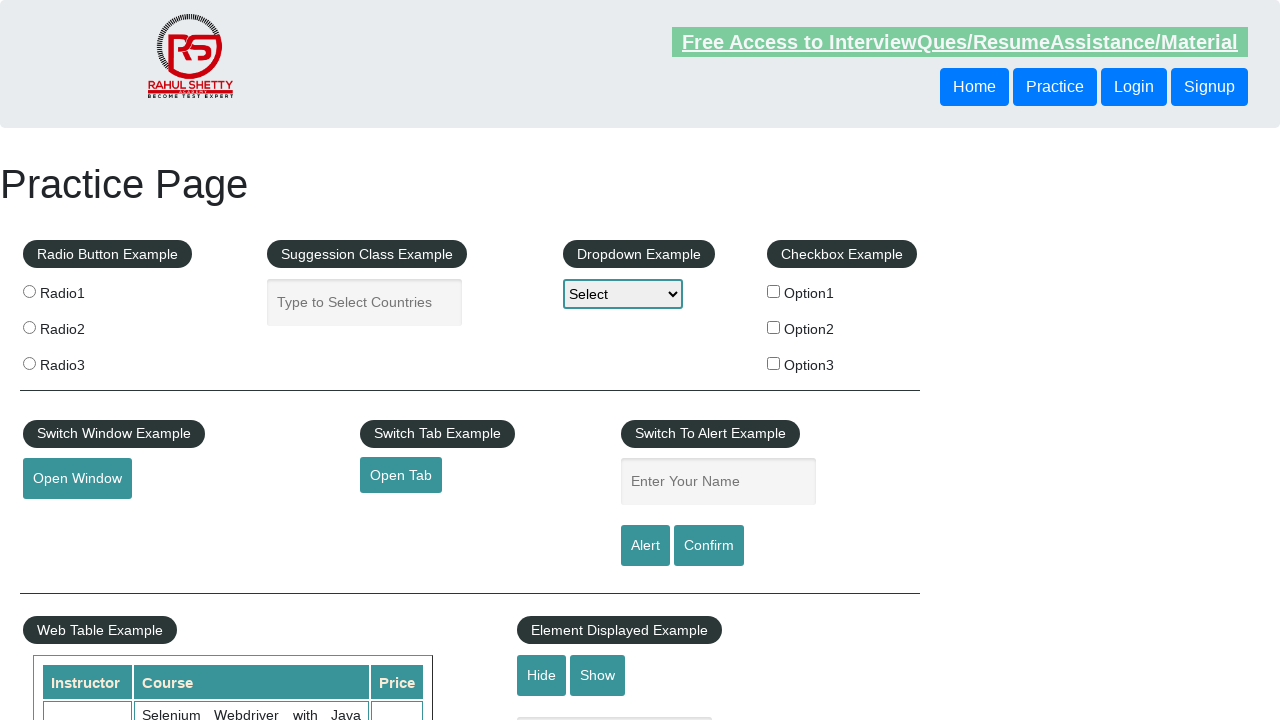

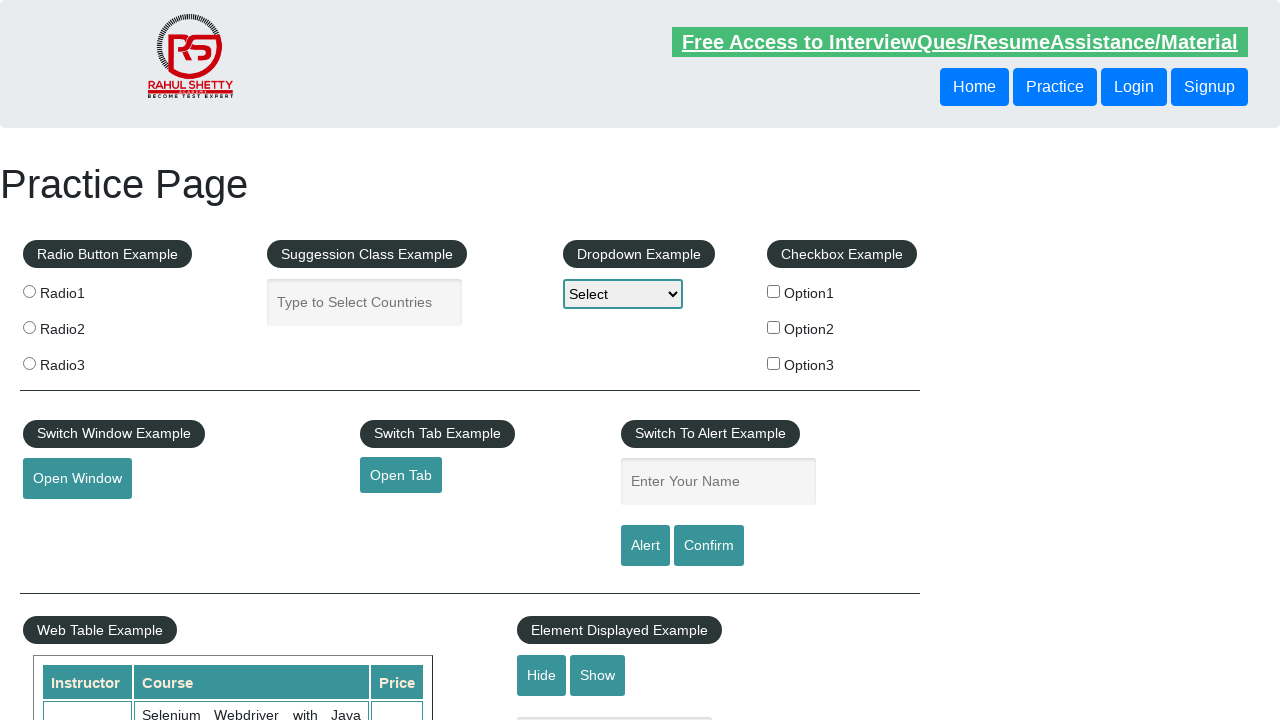